Tests browser navigation functionality including back, forward, refresh operations, and navigating to a different URL

Starting URL: https://www.selenium.dev/

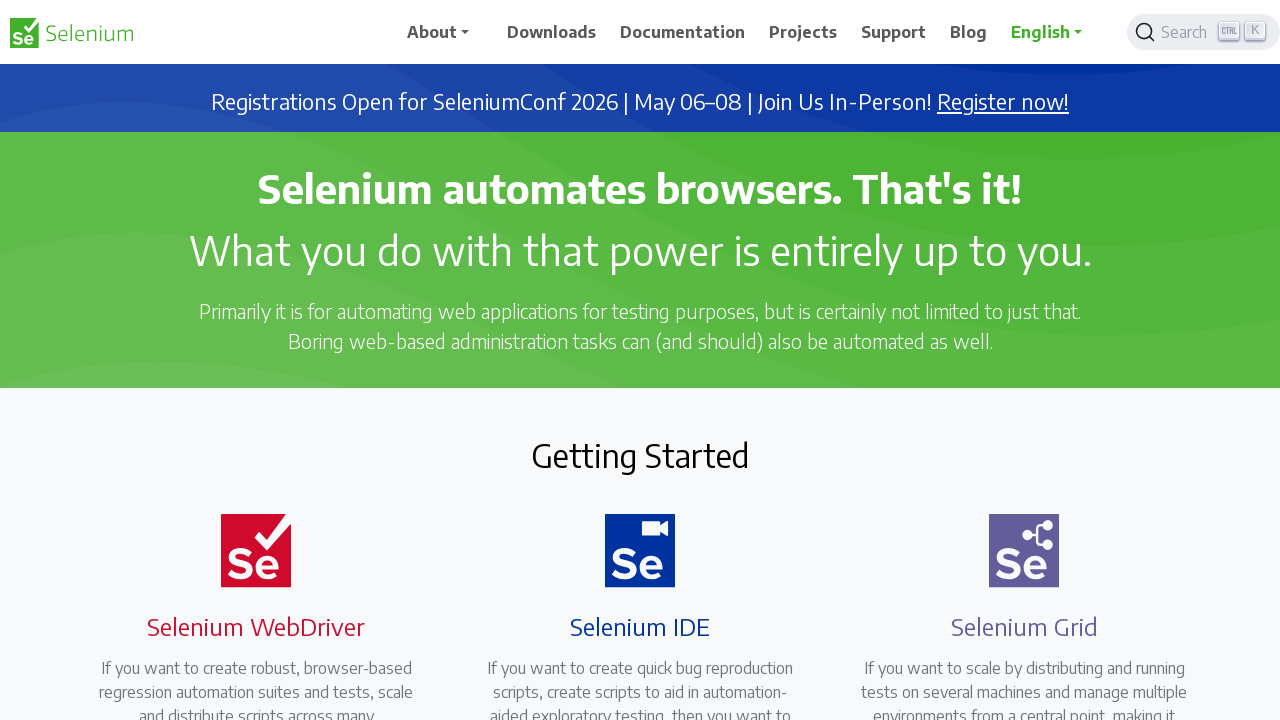

Set viewport size to 1920x1080
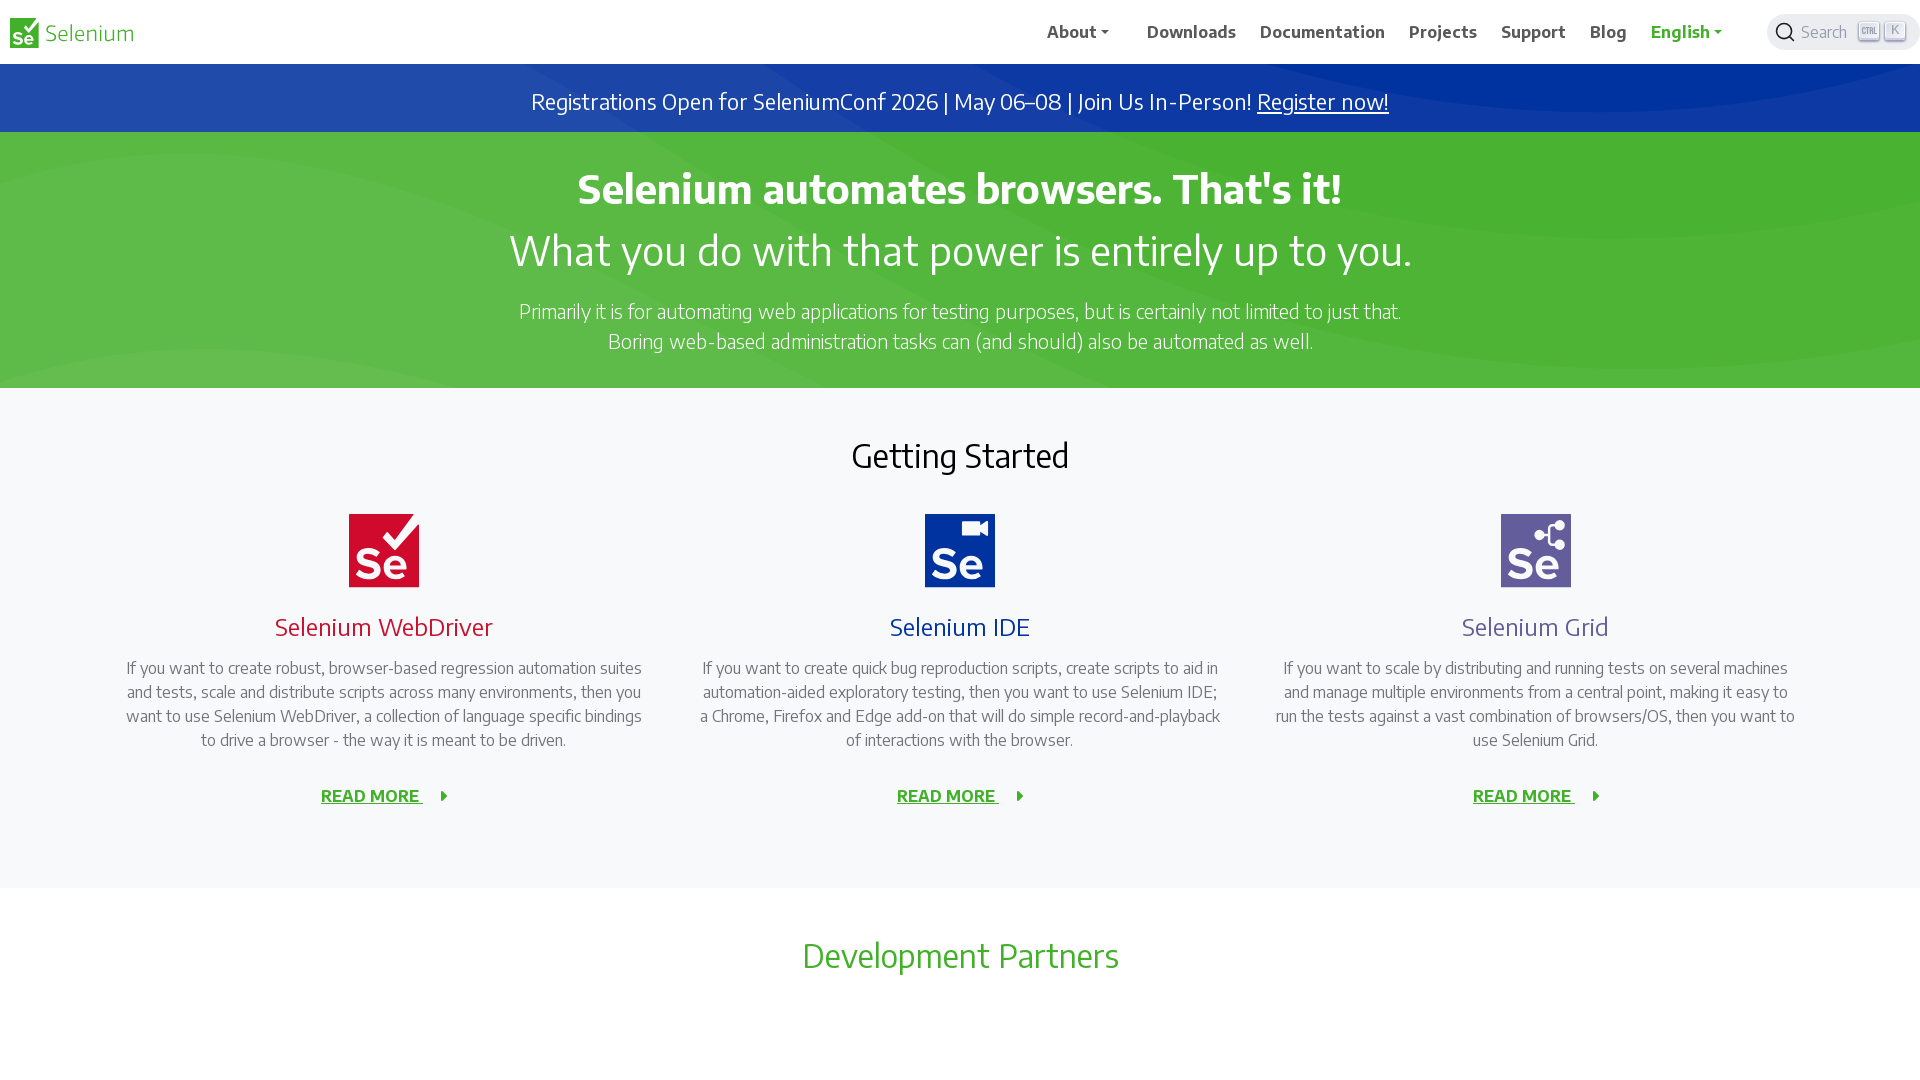

Navigated back to previous page in history
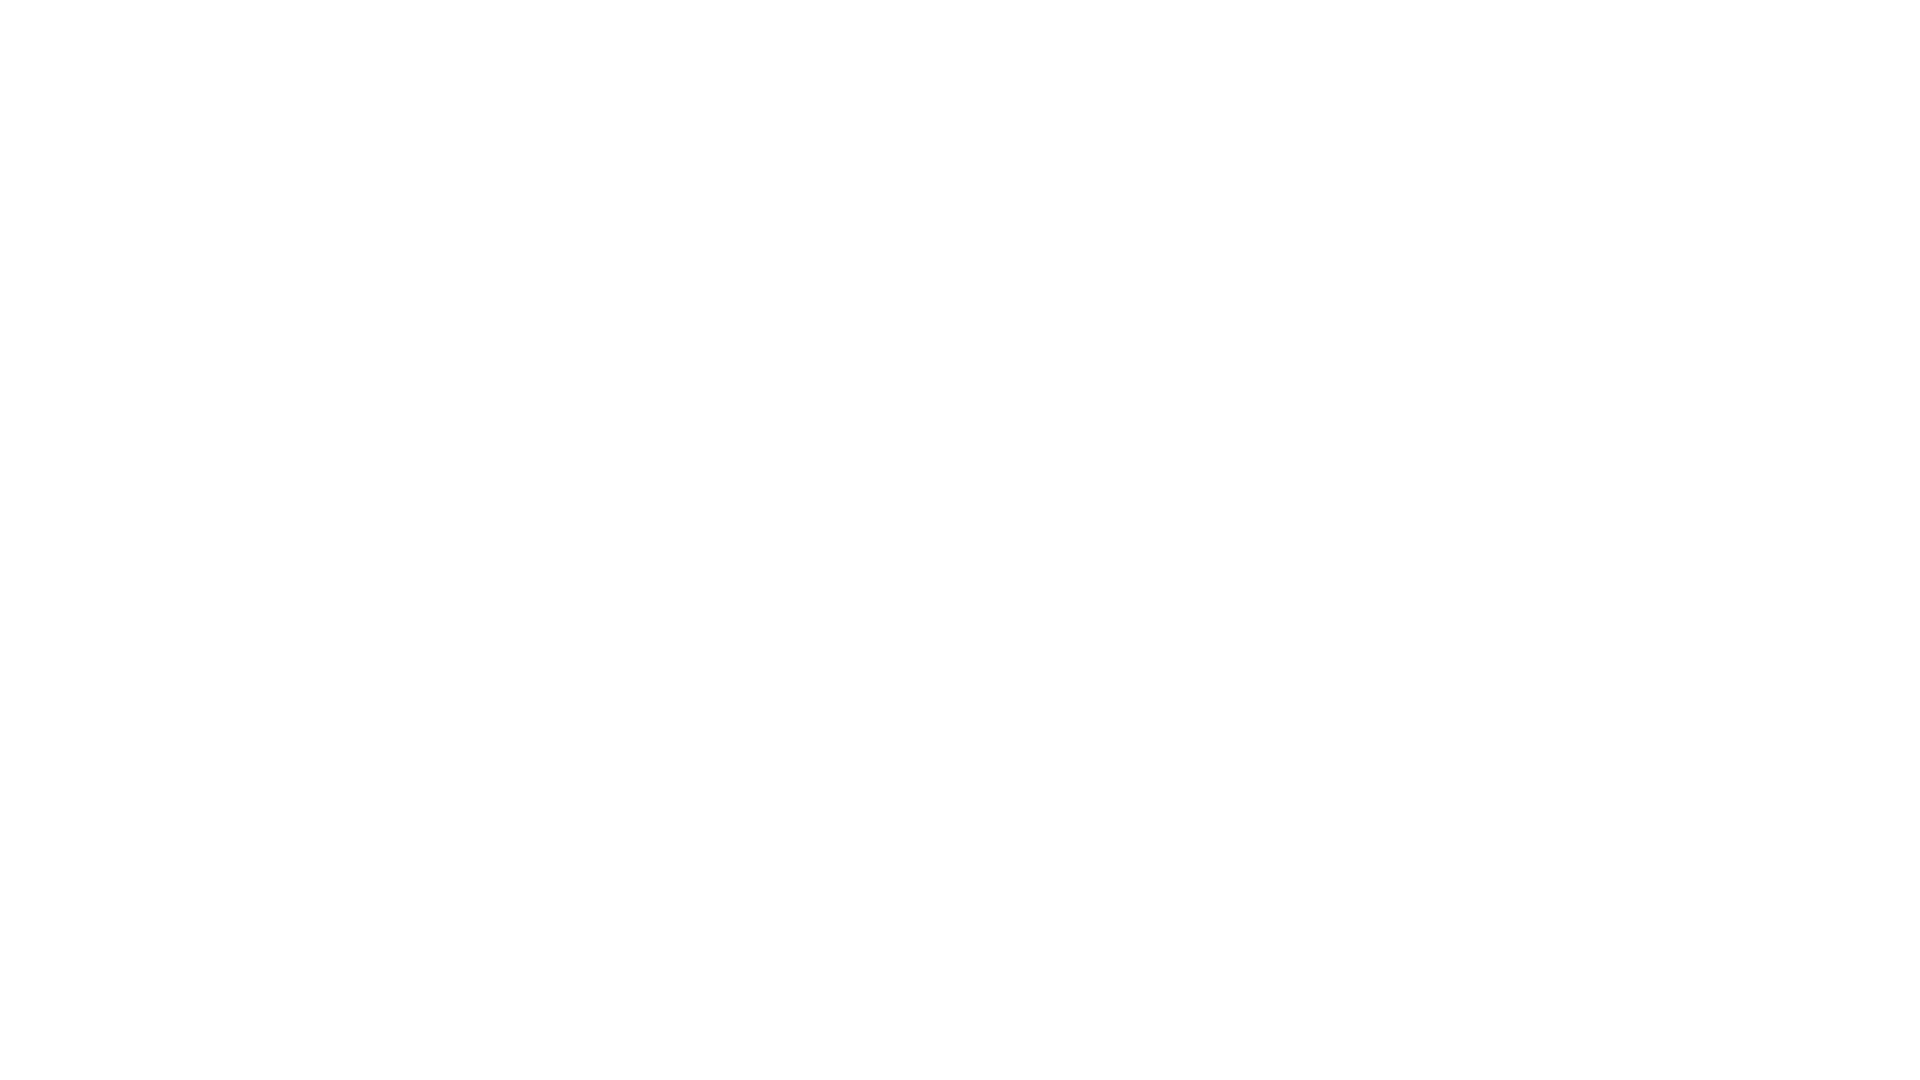

Navigated forward in browser history
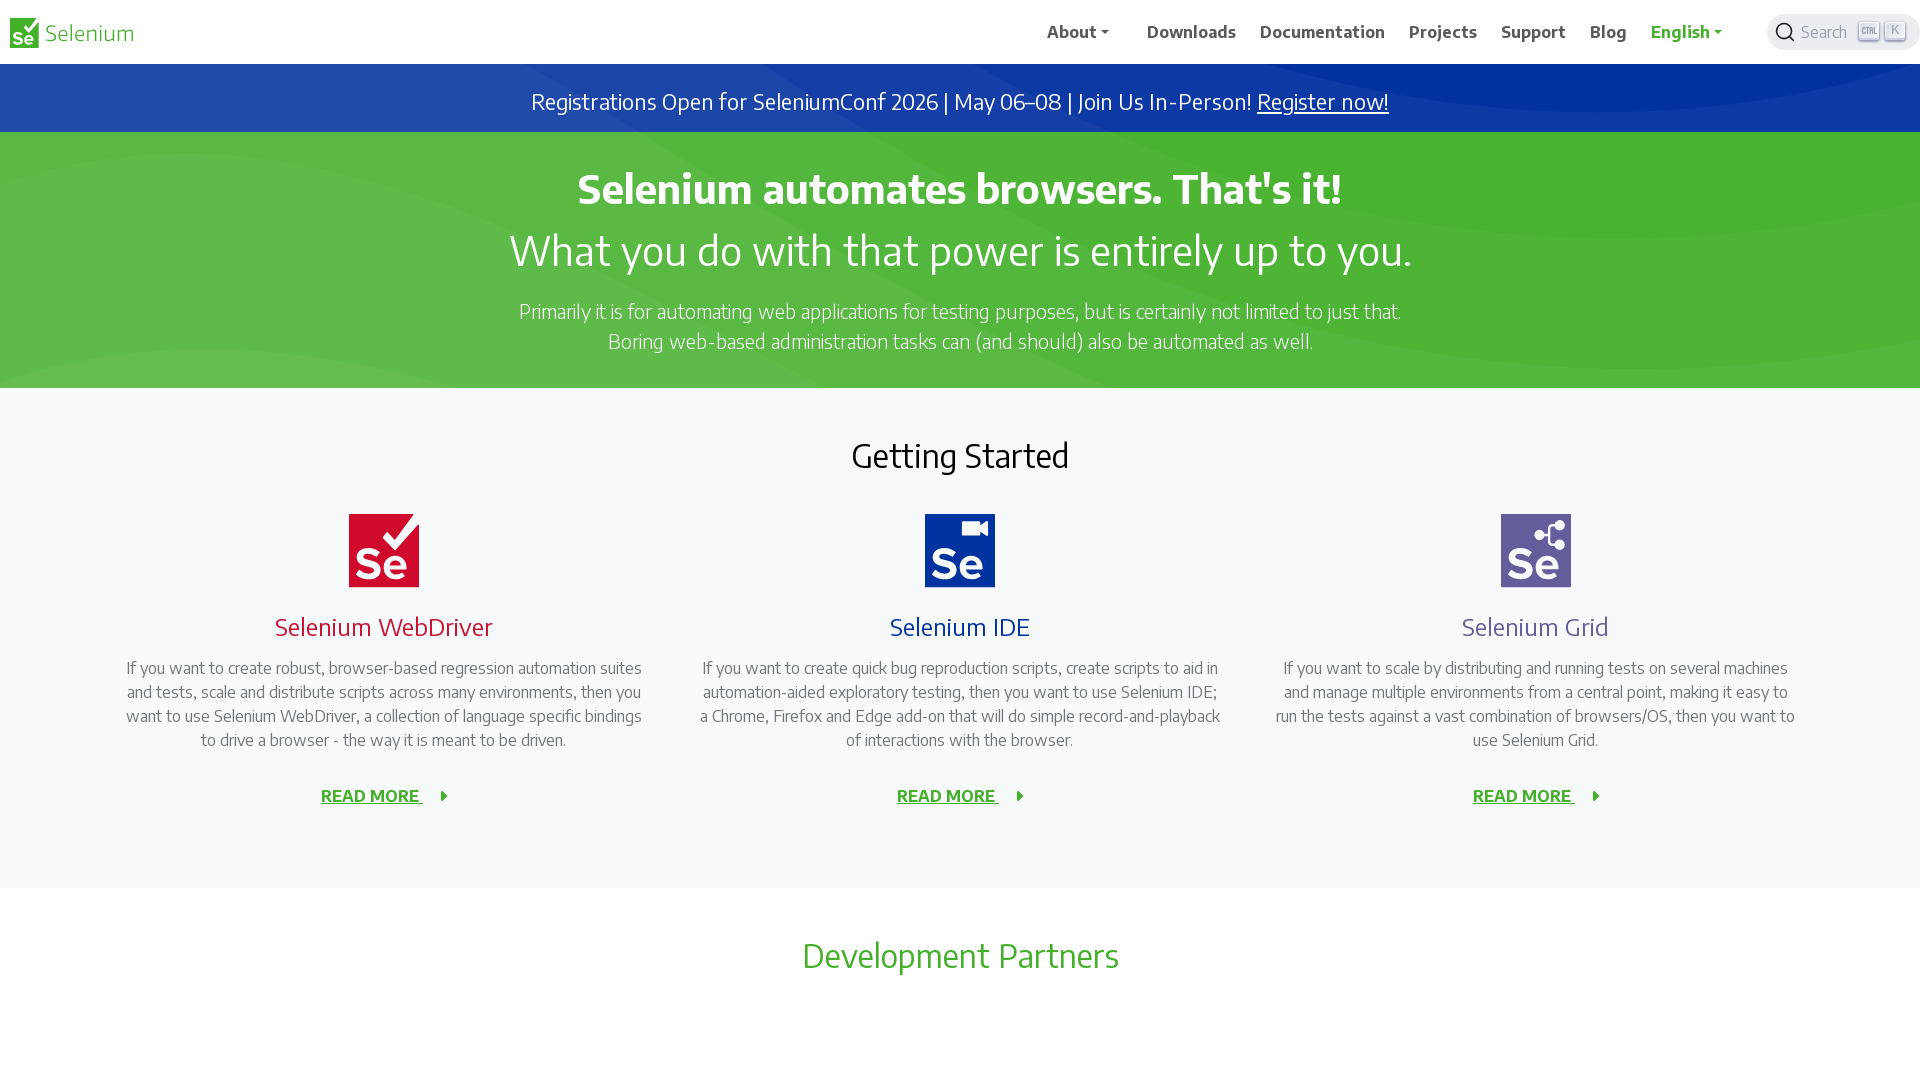

Refreshed the current page
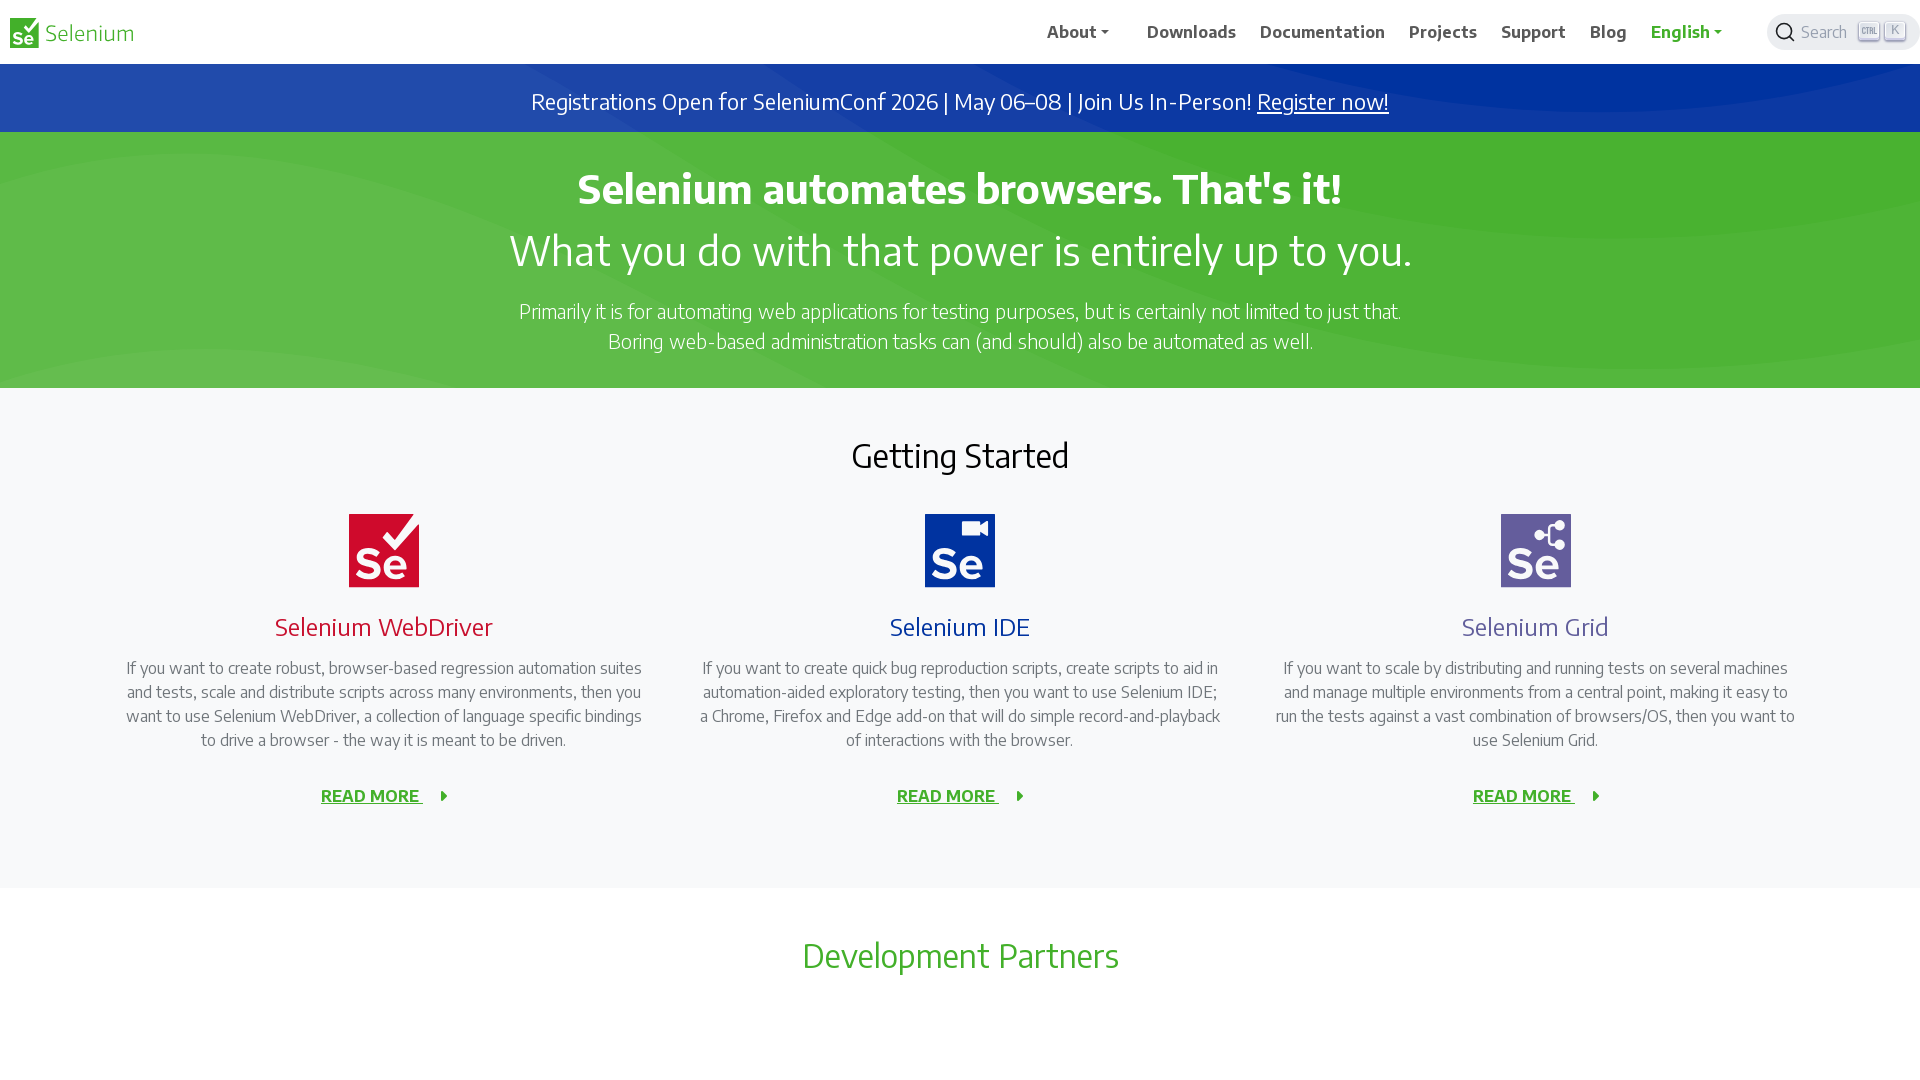

Navigated to https://www.browserstack.com/
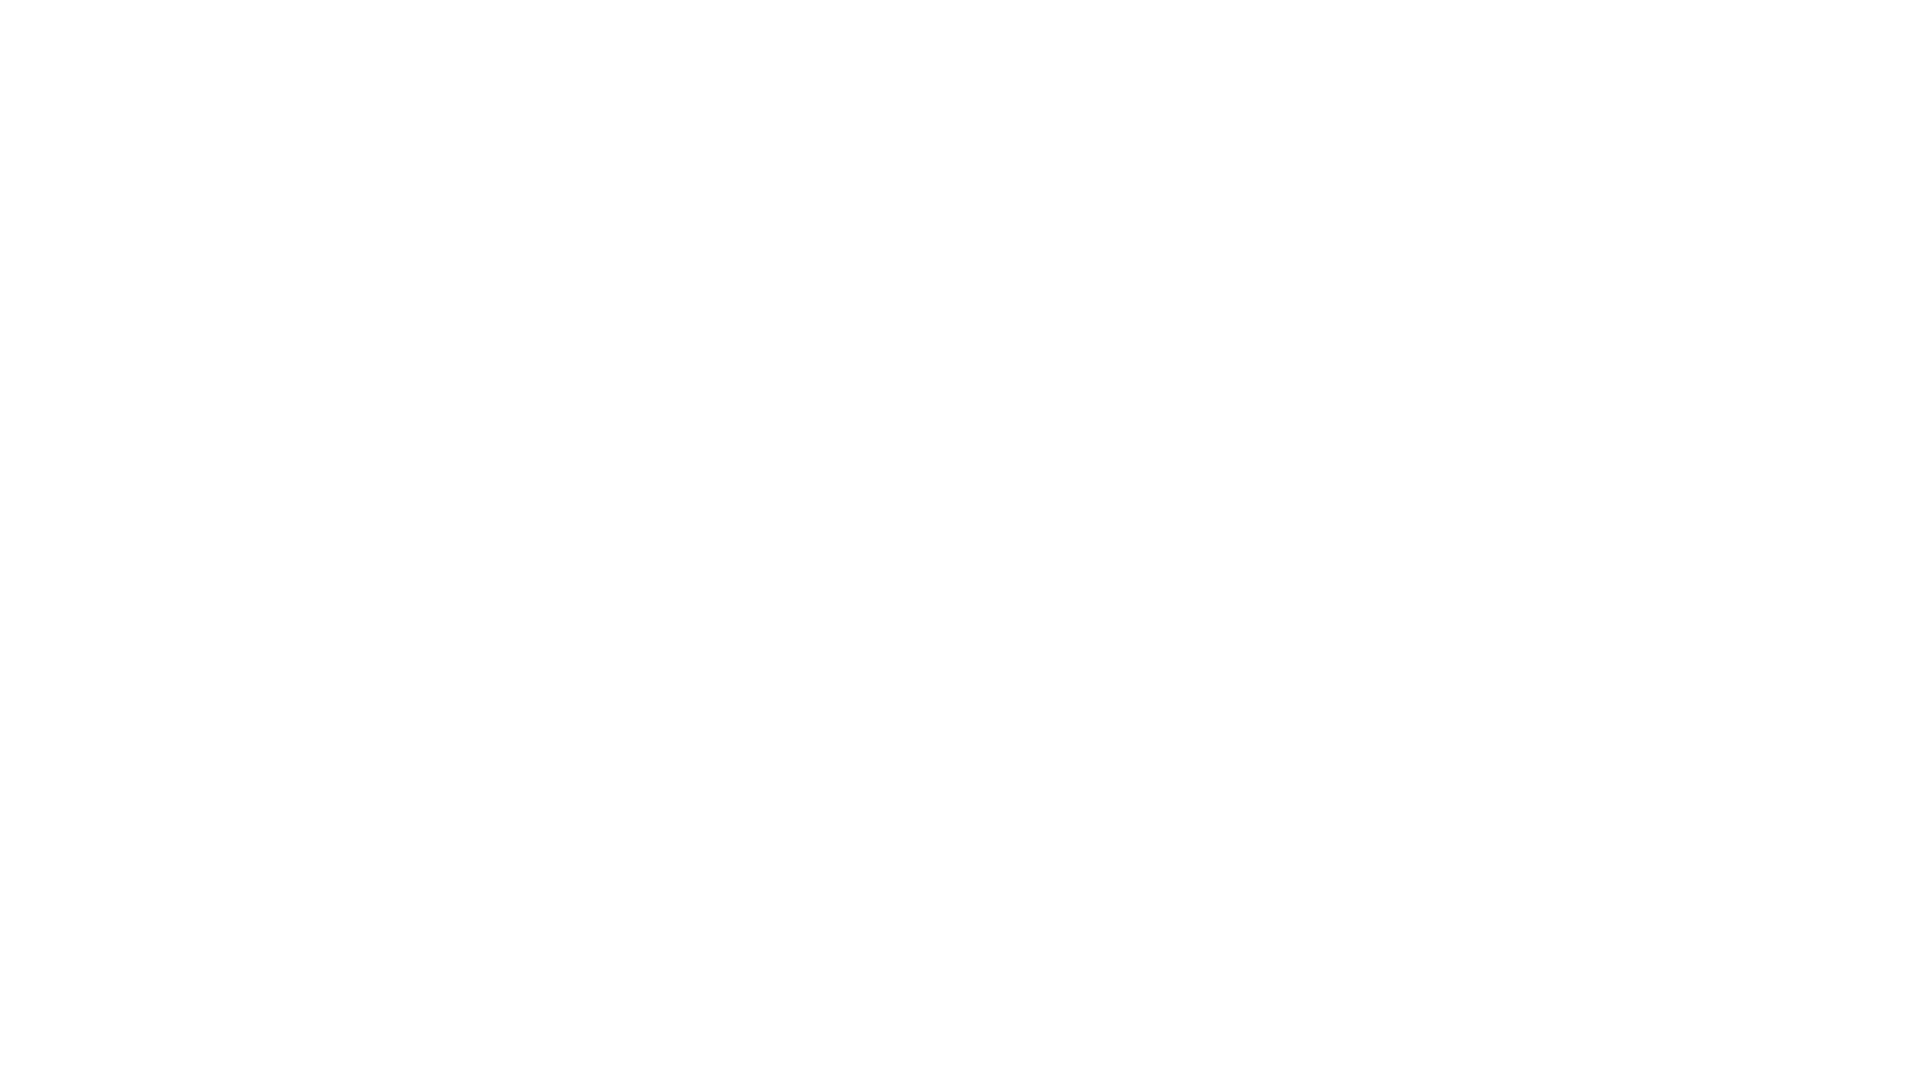

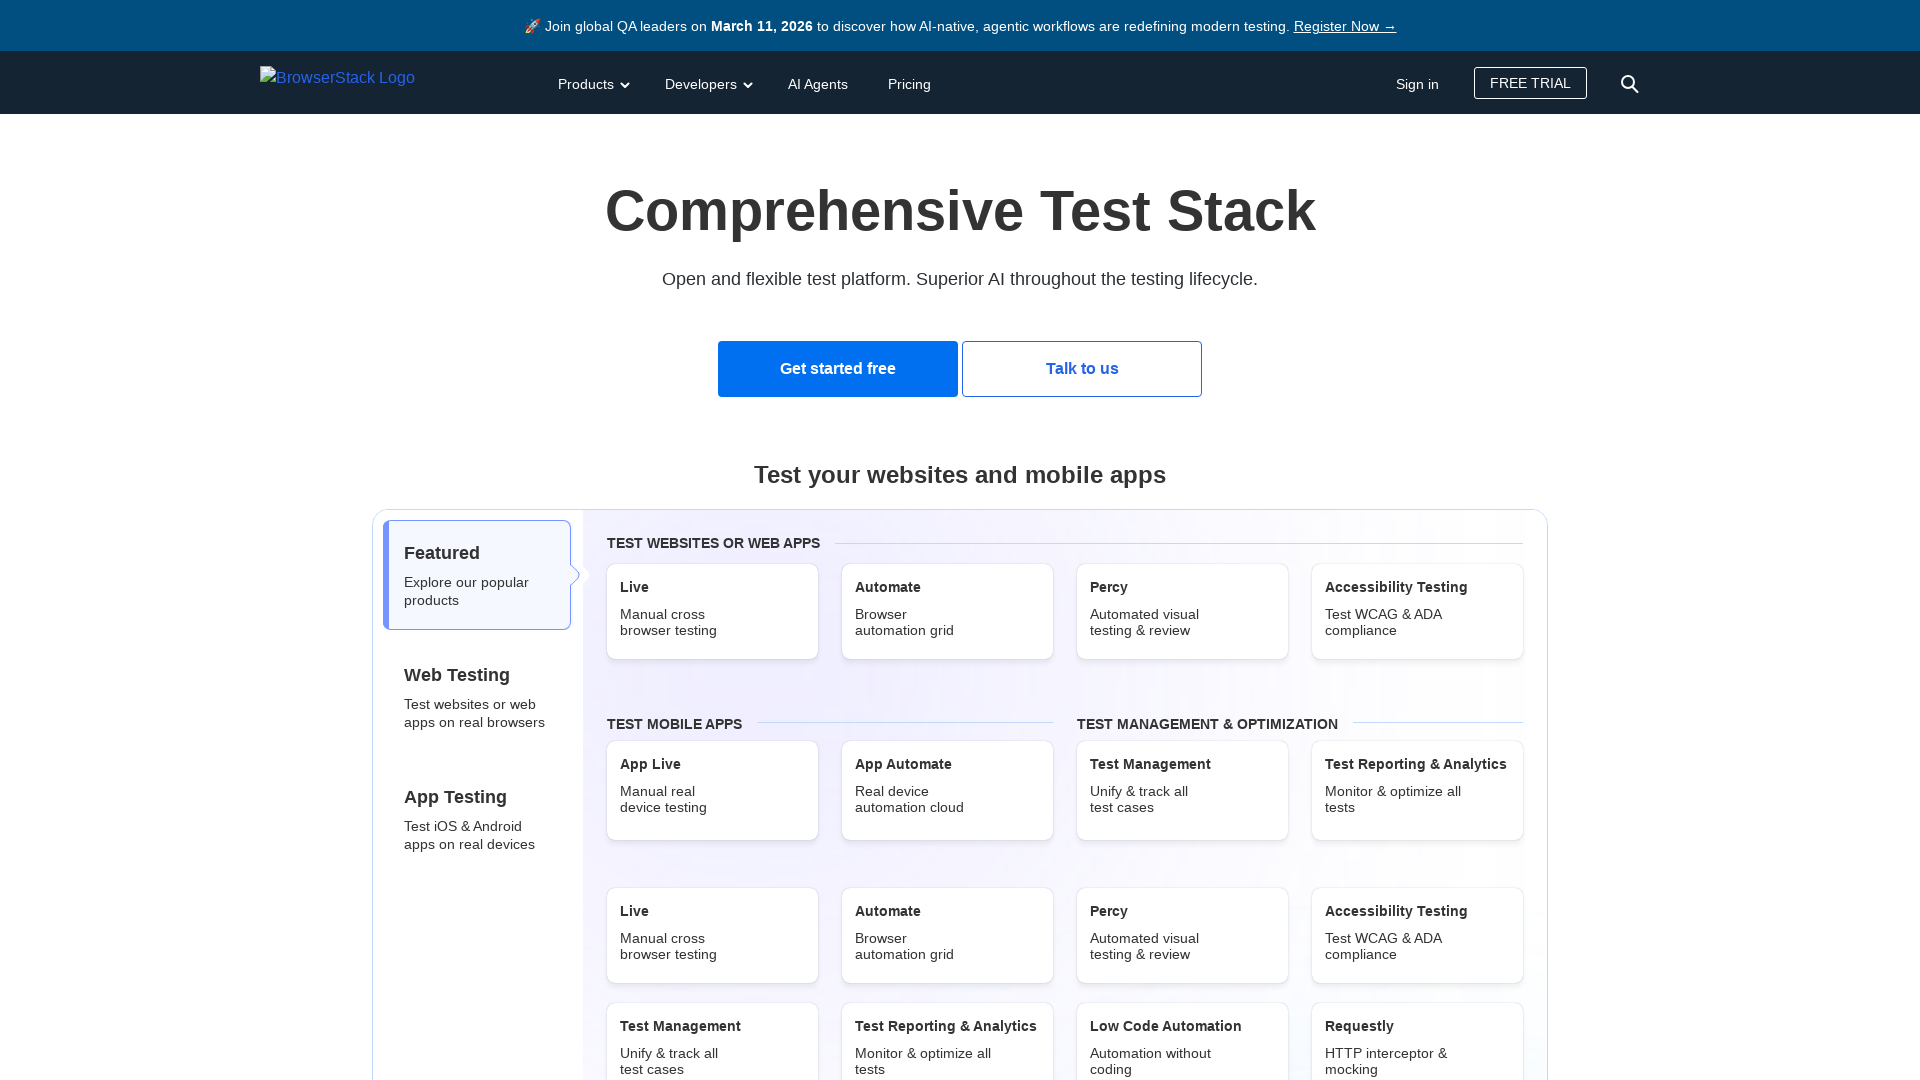